Tests nested iframe navigation by clicking on the iframe tab, switching between nested iframes, and entering text in an input field within the innermost iframe

Starting URL: https://demo.automationtesting.in/Frames.html

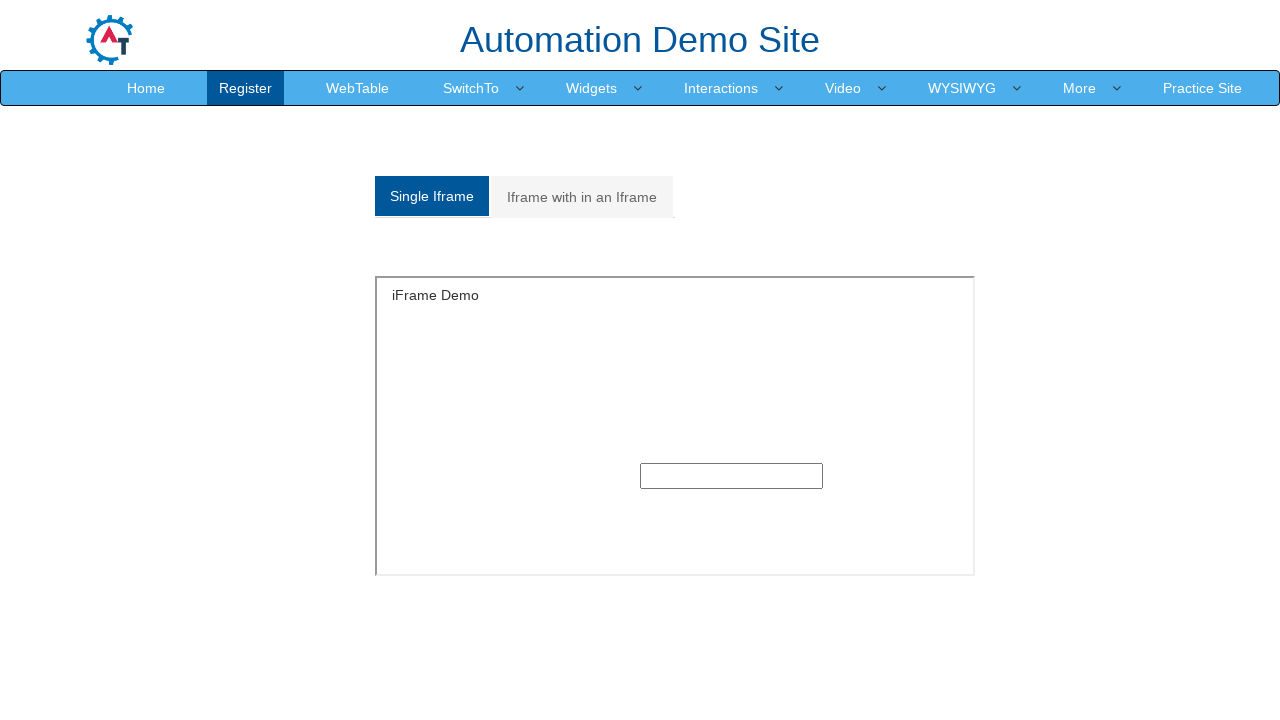

Clicked on 'Iframe with in an Iframe' tab at (582, 197) on xpath=//a[normalize-space()='Iframe with in an Iframe']
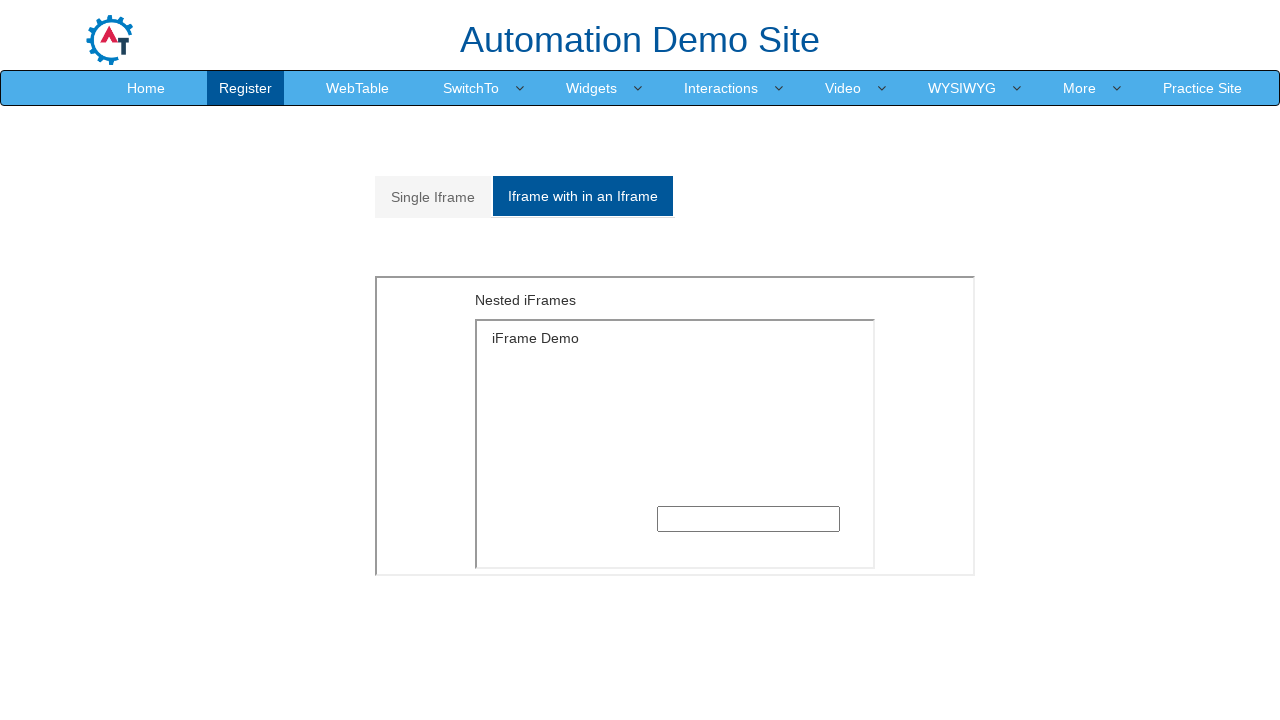

Located outer iframe with src='MultipleFrames.html'
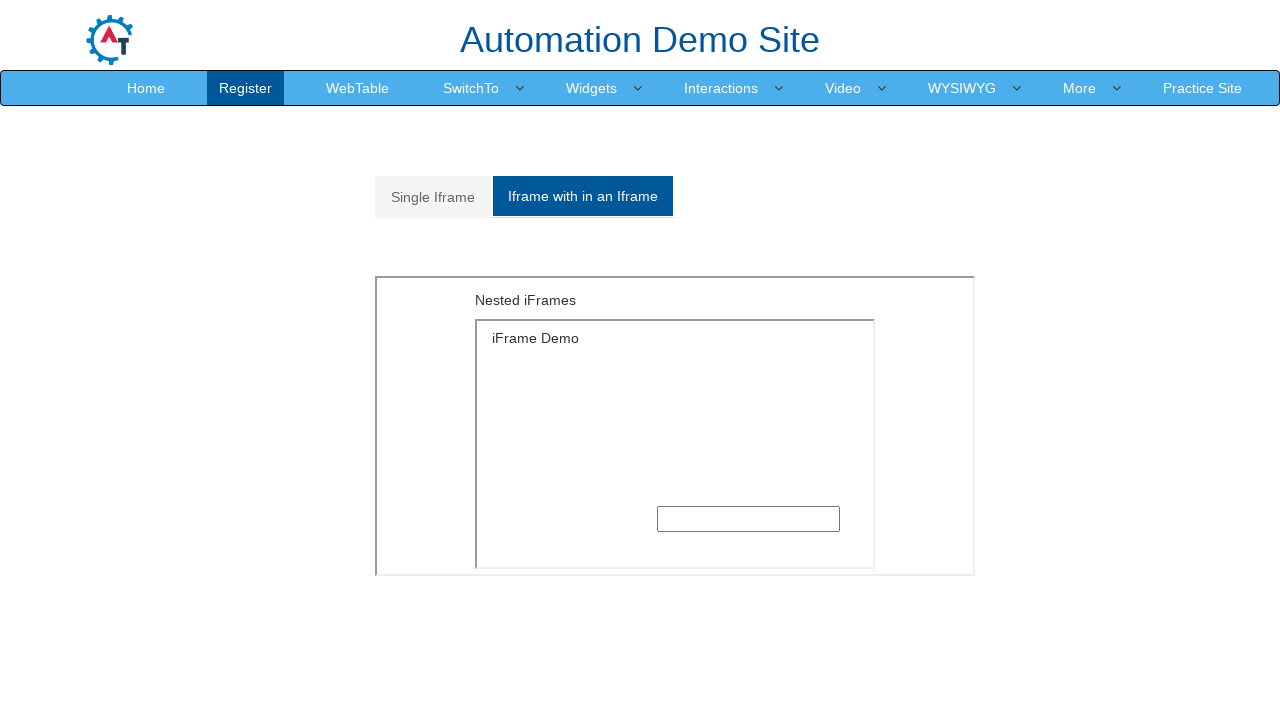

Waited for 'Nested iFrames' header in outer iframe
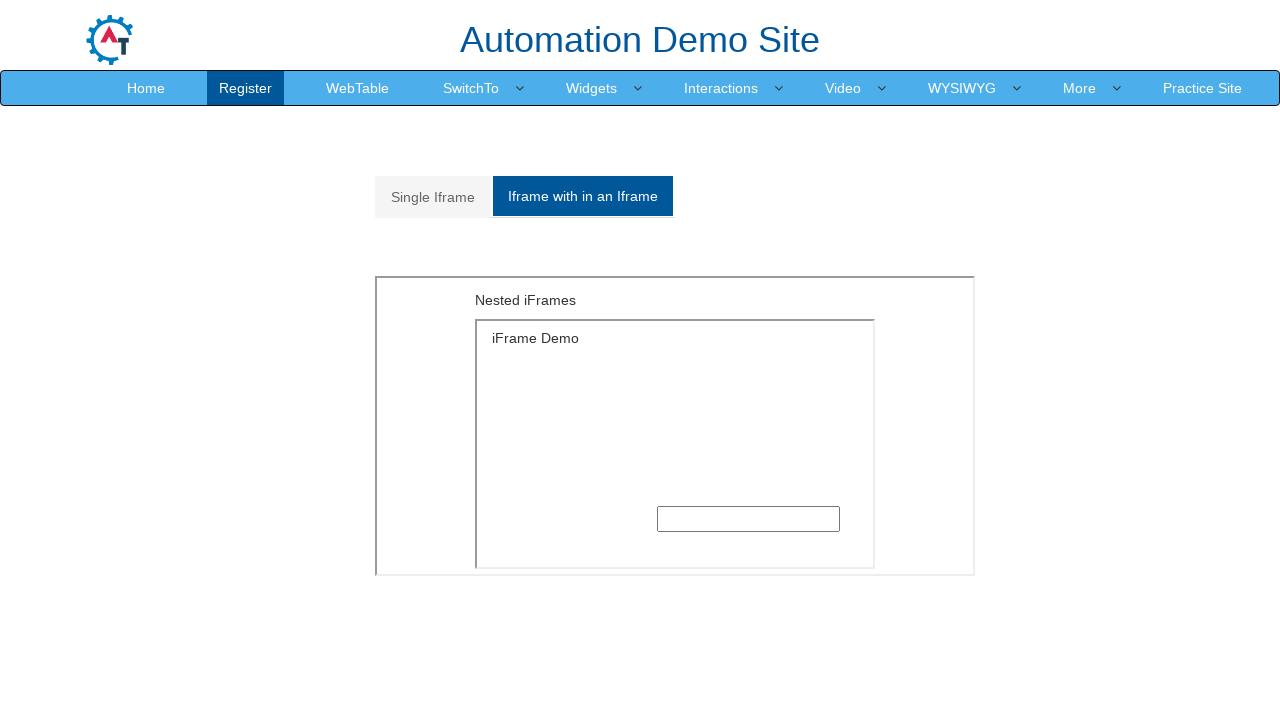

Located inner iframe with src='SingleFrame.html' within outer iframe
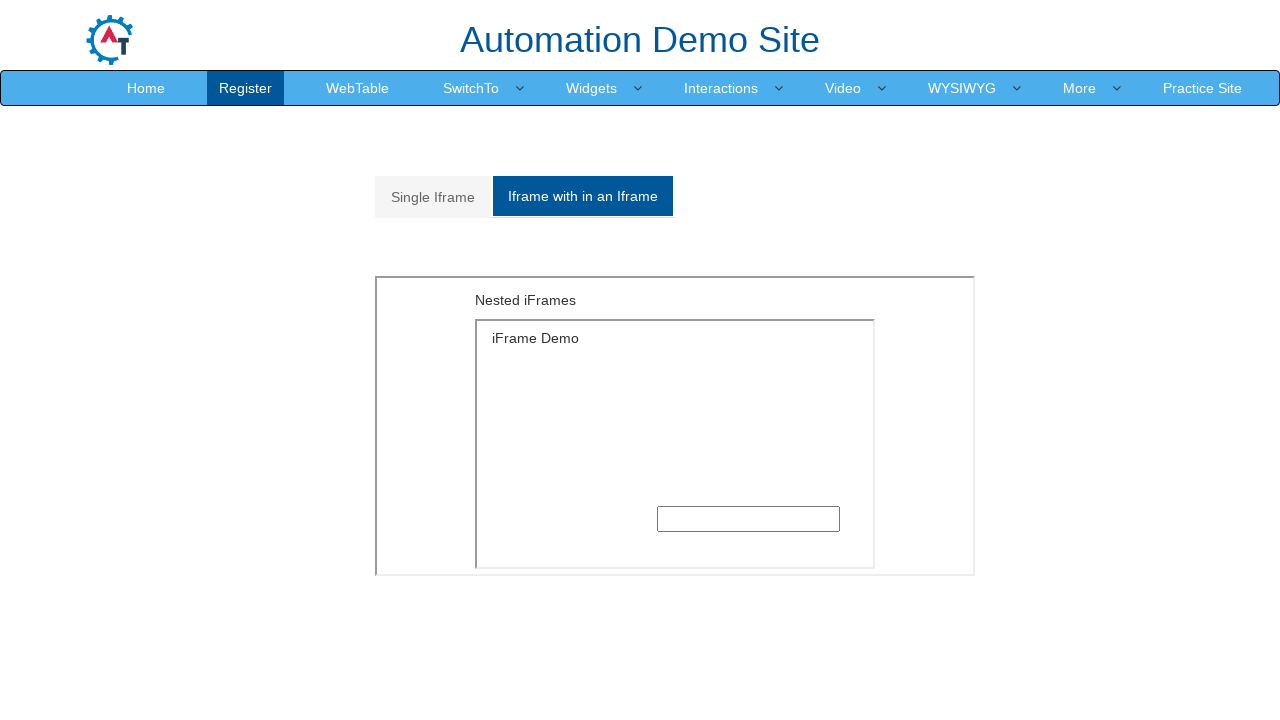

Waited for 'iFrame Demo' header in inner iframe
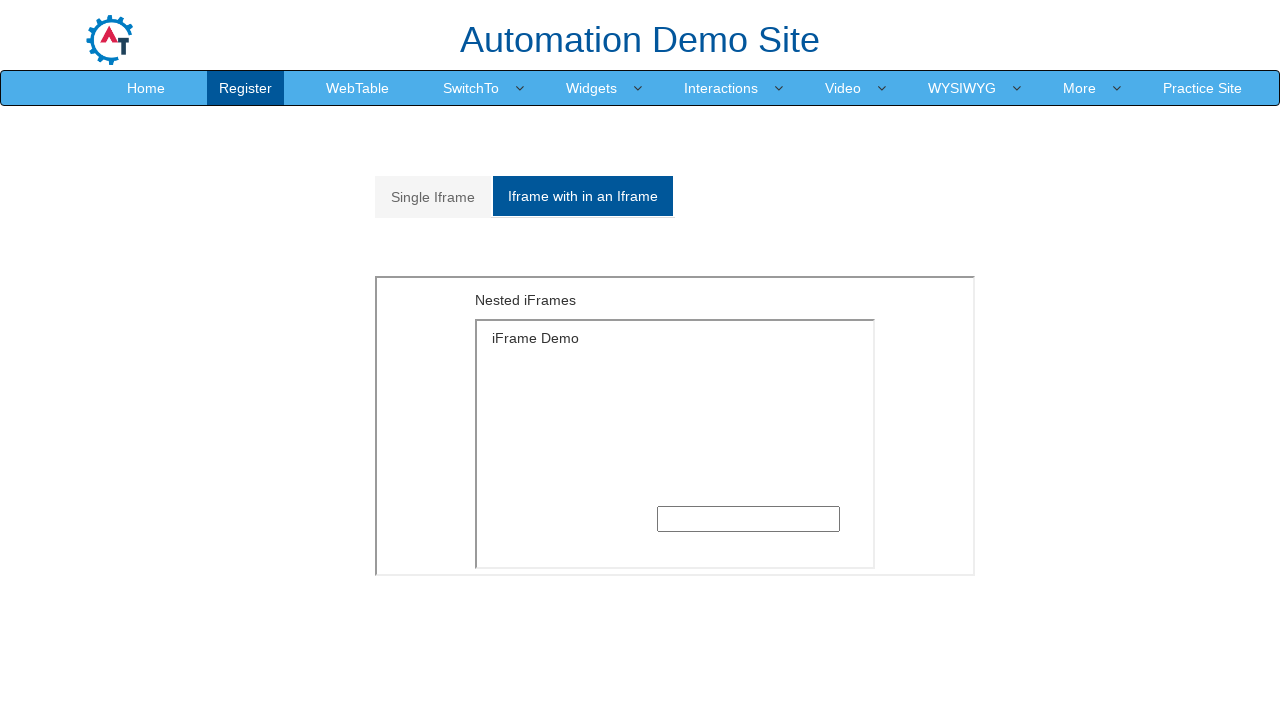

Filled text input in innermost iframe with 'ABCDERT' on iframe[src='MultipleFrames.html'] >> internal:control=enter-frame >> iframe[src=
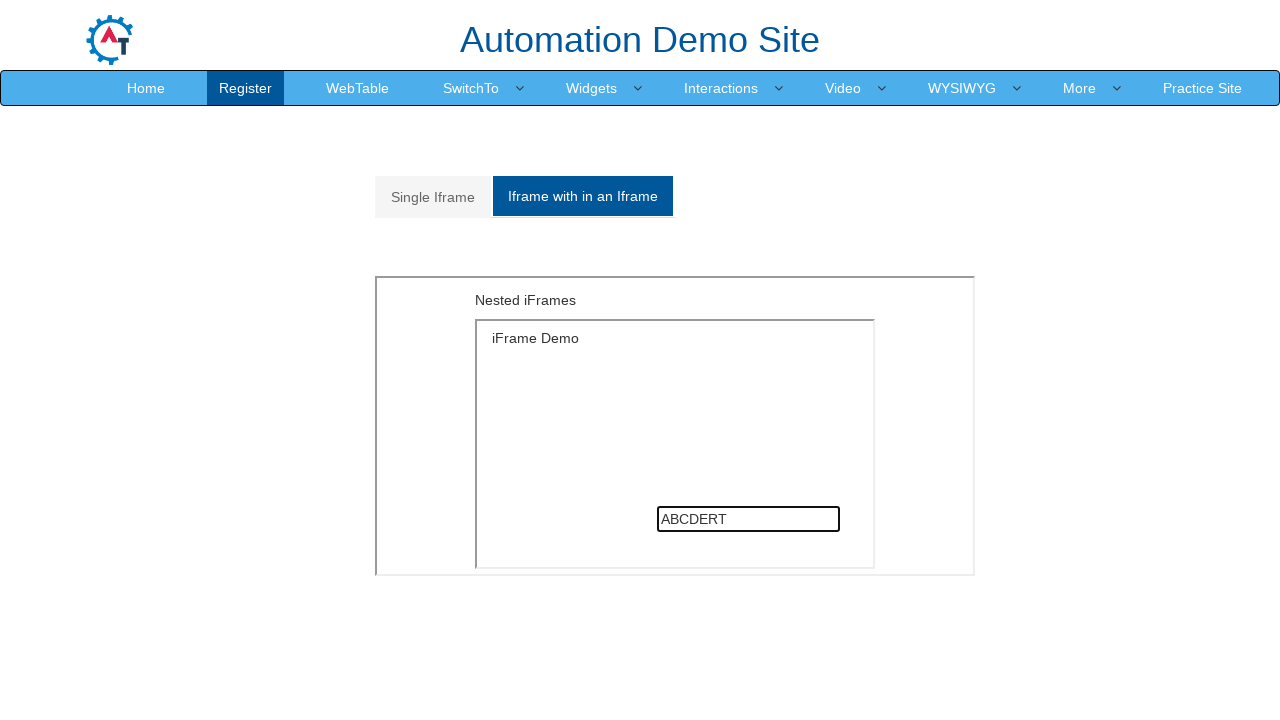

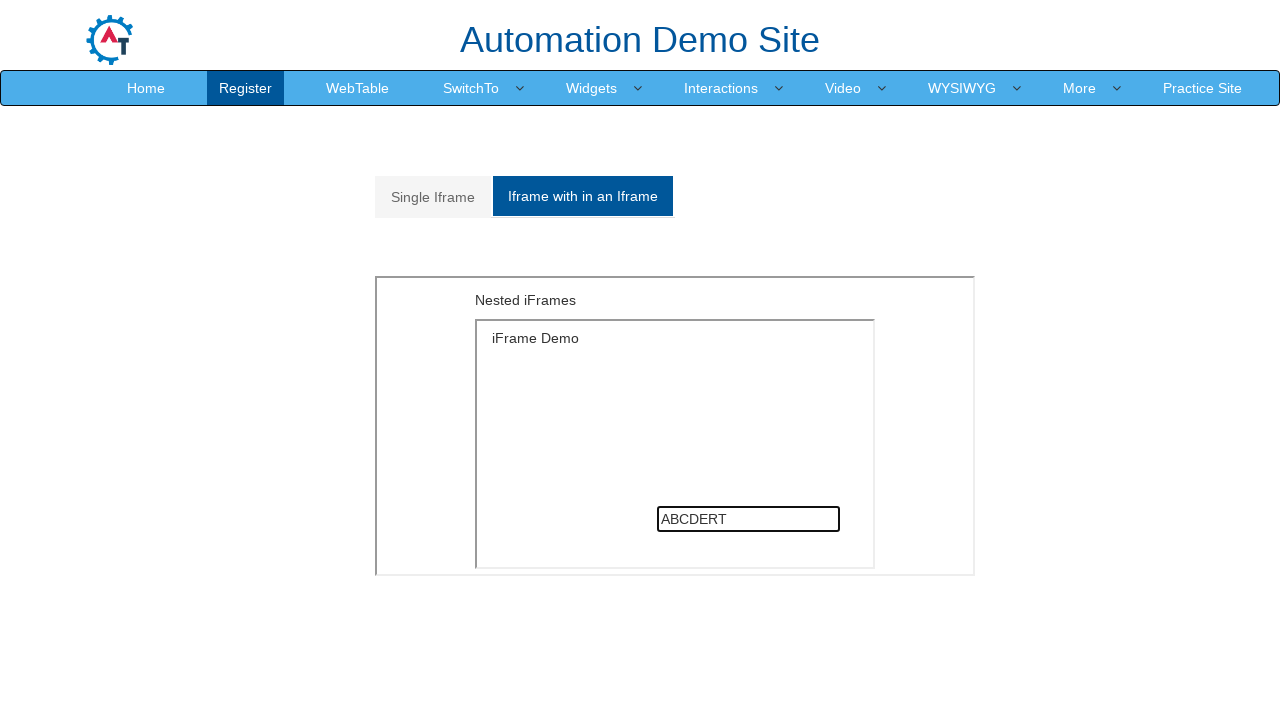